Tests drag and drop functionality on jQueryUI's droppable demo page by switching to the iframe and dragging an element onto a drop target.

Starting URL: https://jqueryui.com/droppable/

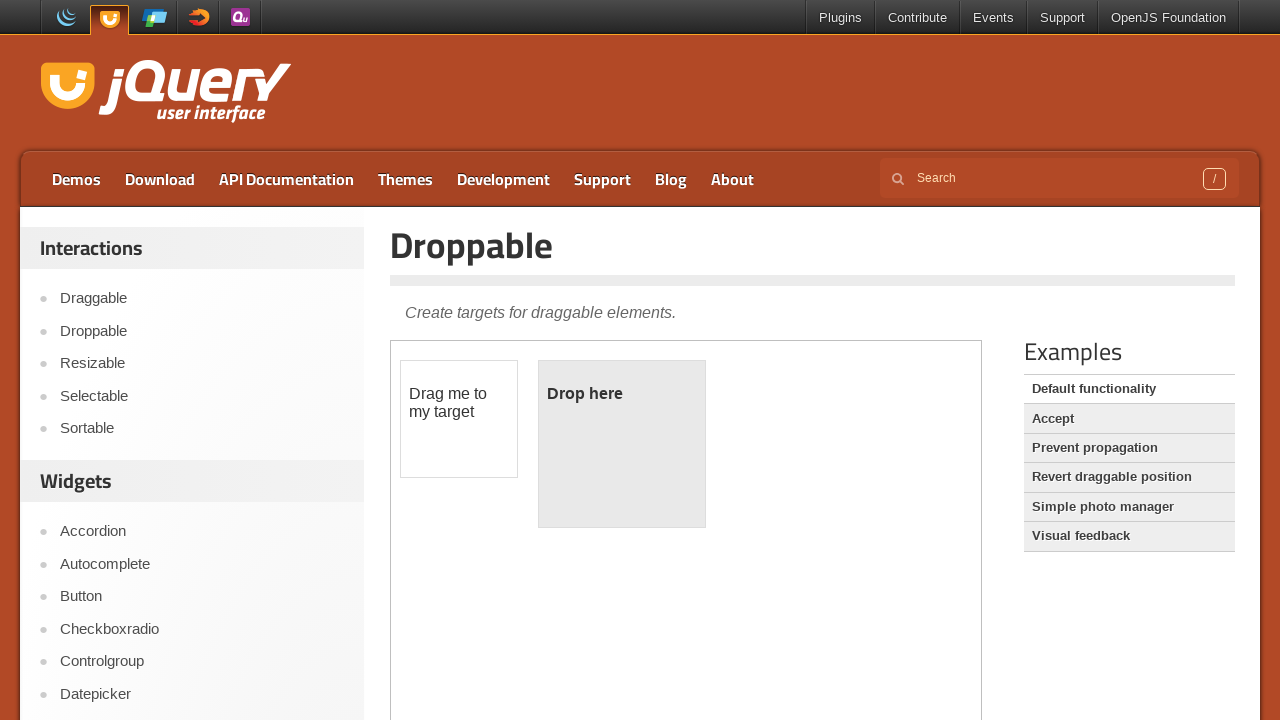

Navigated to jQueryUI droppable demo page
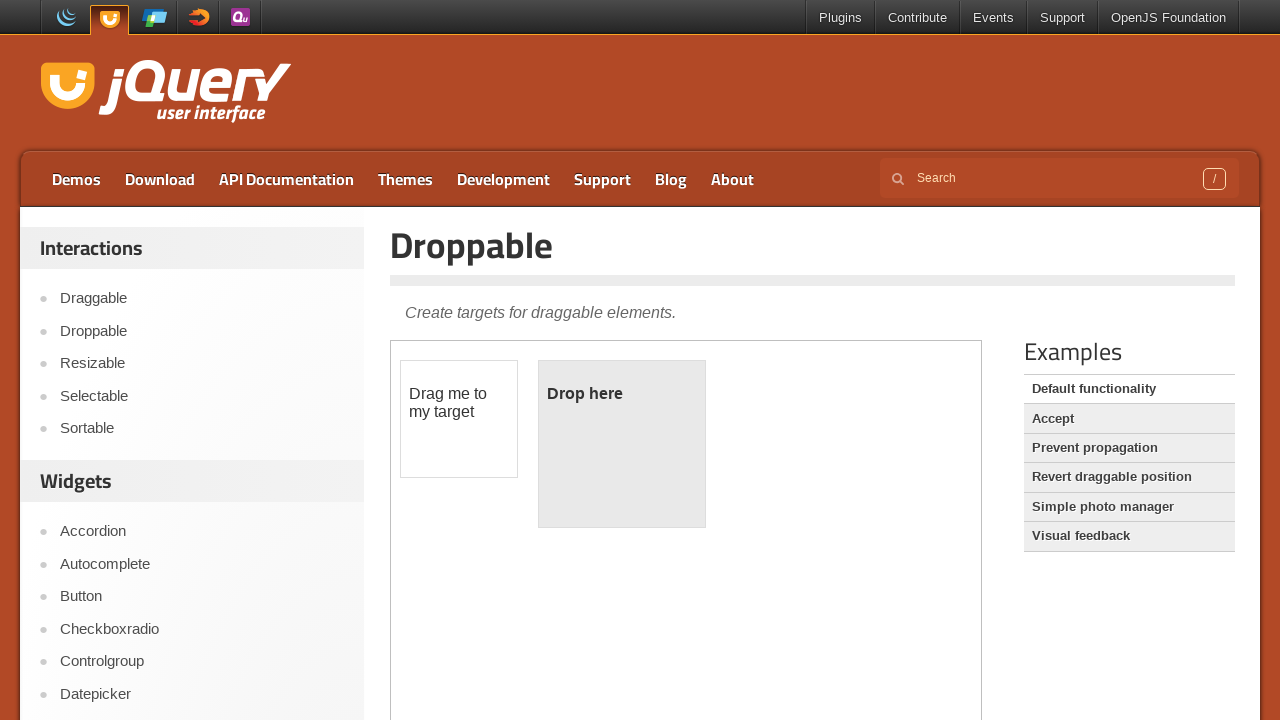

Located the iframe containing the drag and drop demo
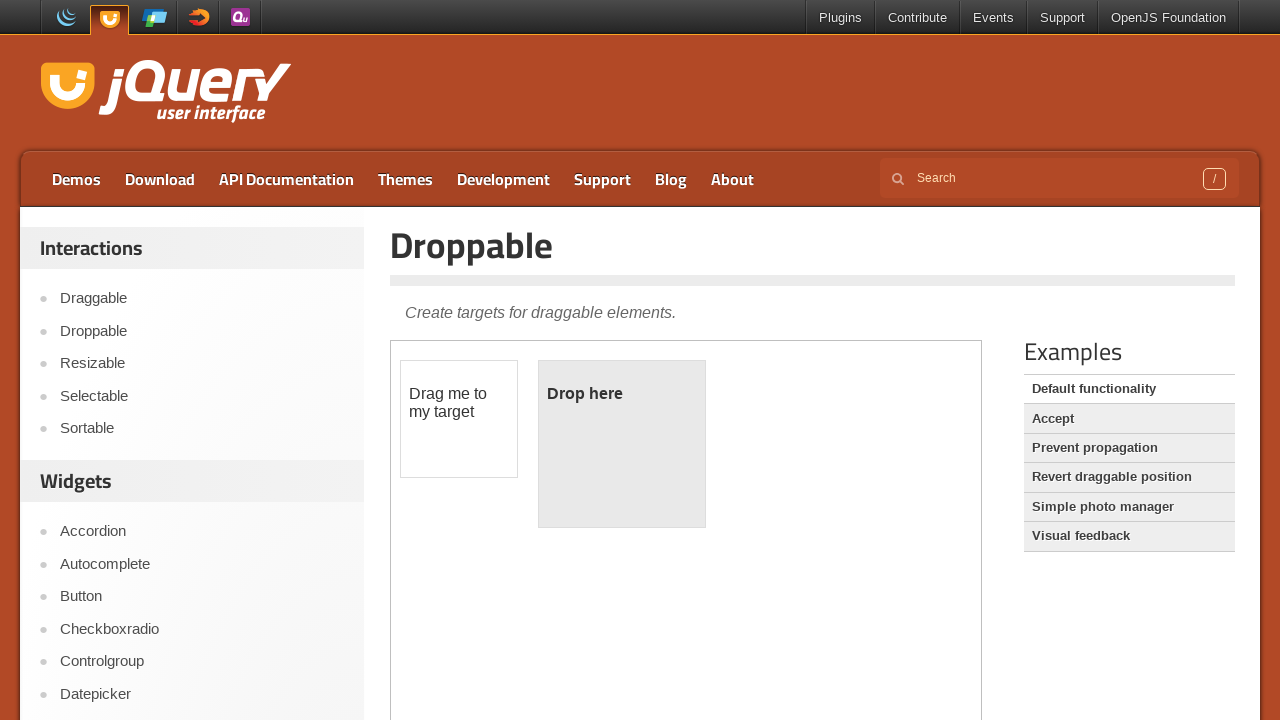

Located the draggable element
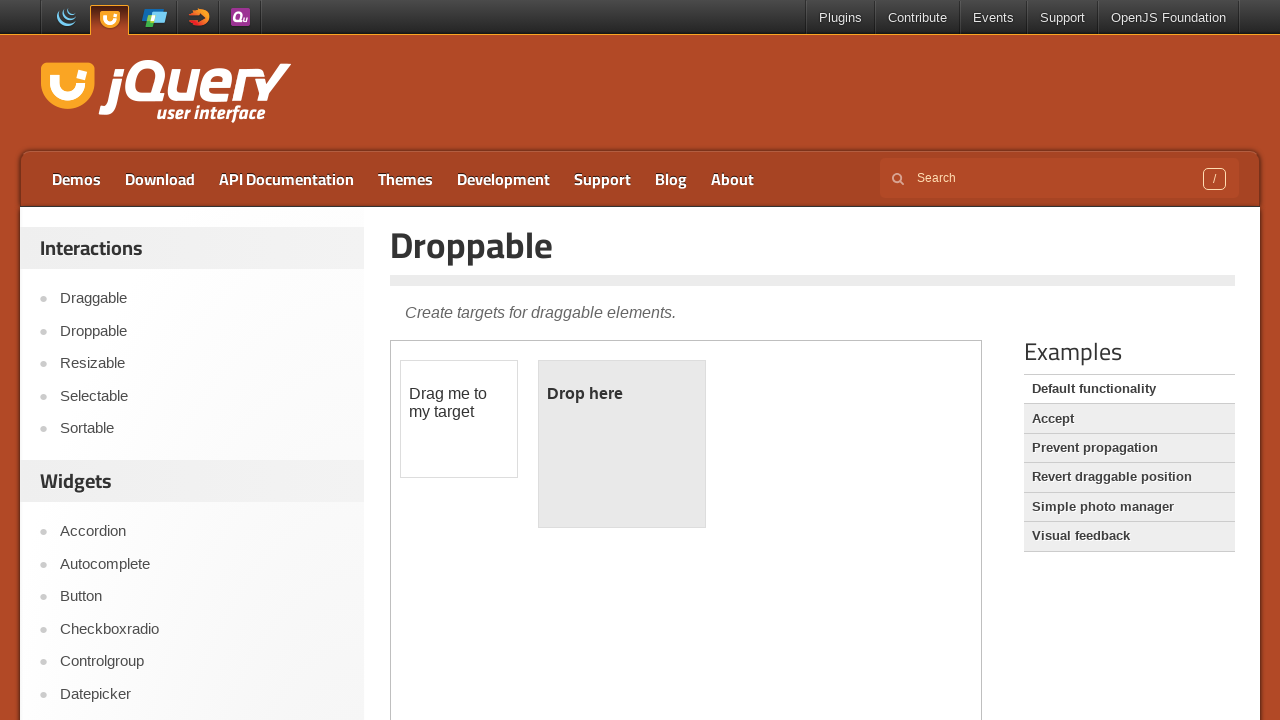

Located the droppable element
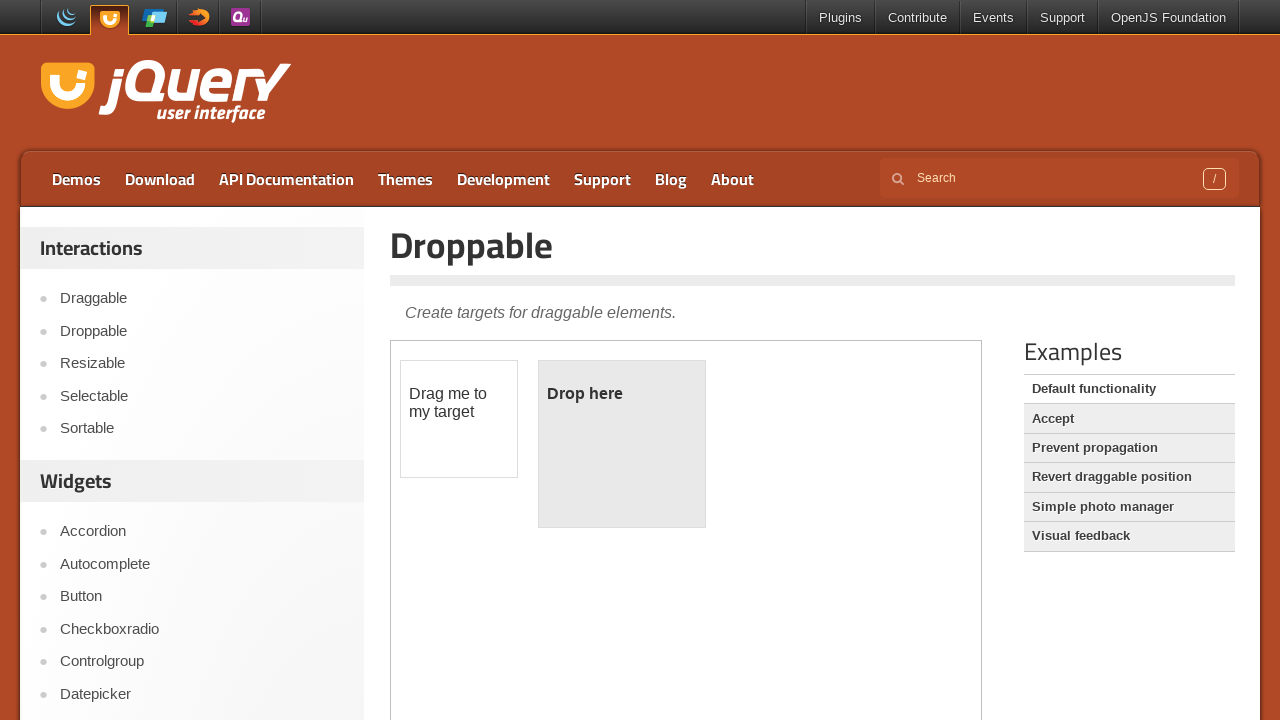

Dragged the draggable element onto the droppable target at (622, 444)
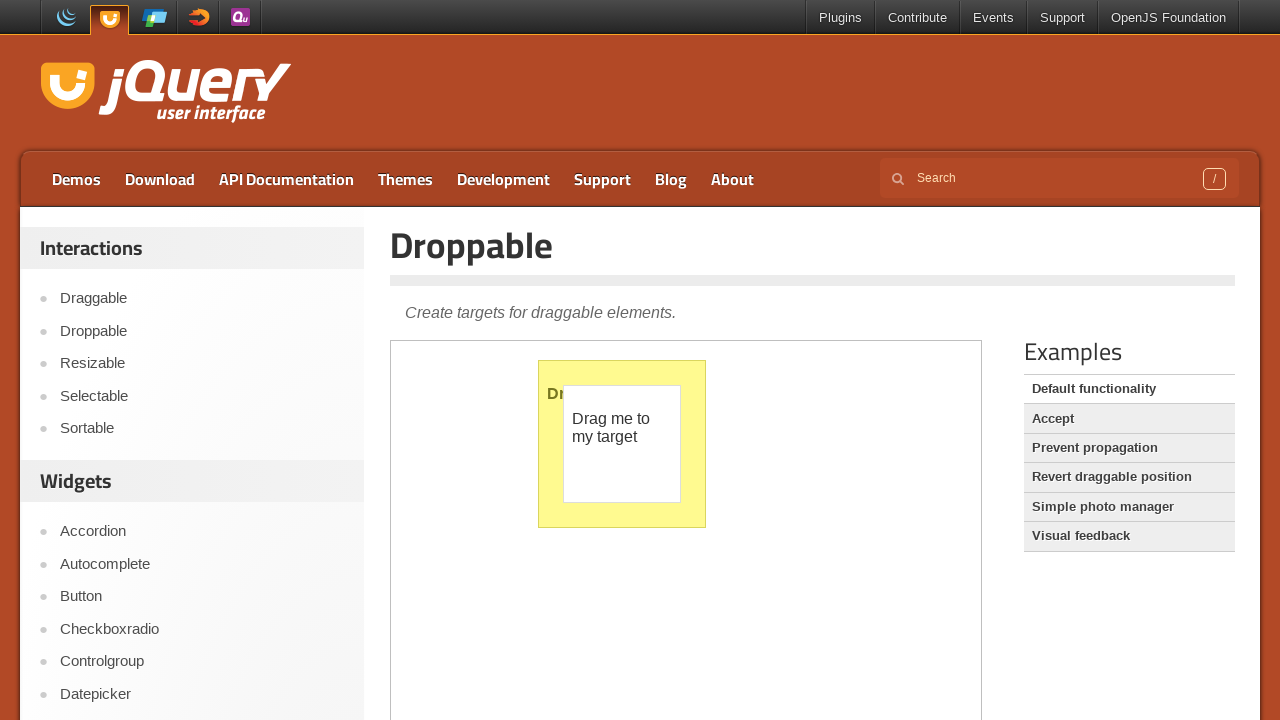

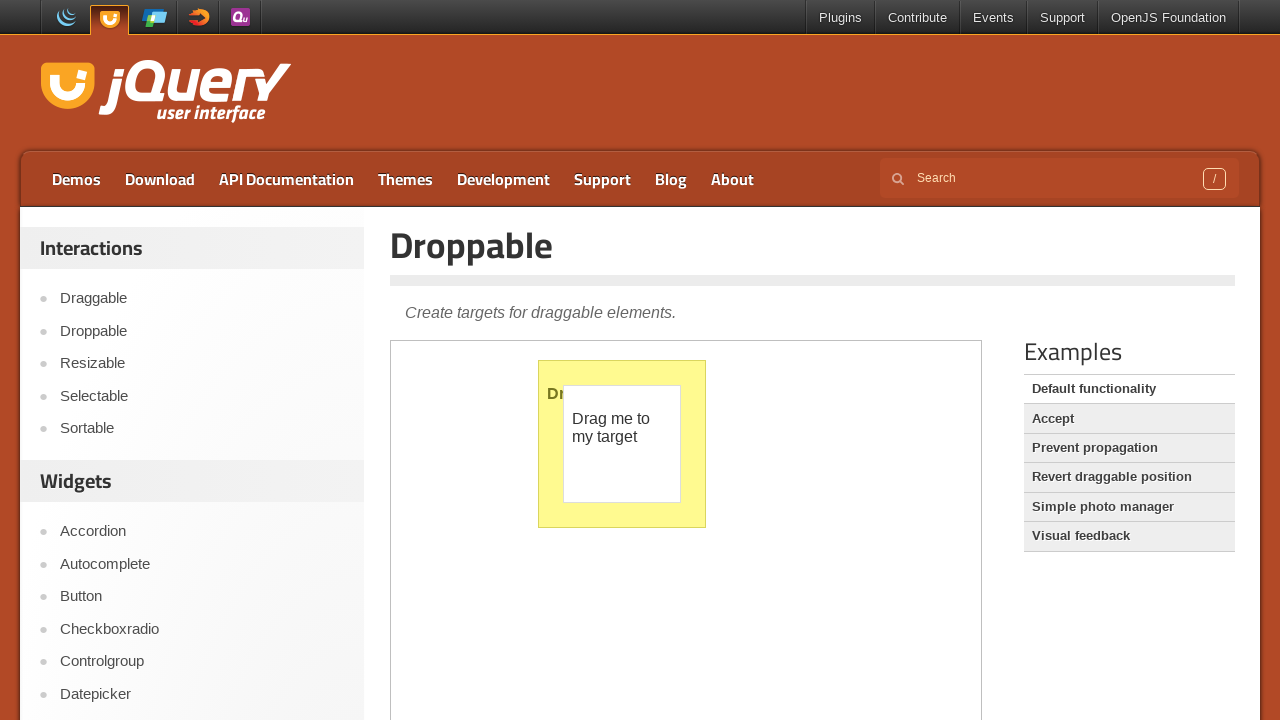